Tests enabling a disabled text field by clicking the Enable button, waiting for the field to become enabled, then typing text and verifying the input value.

Starting URL: http://the-internet.herokuapp.com/dynamic_controls

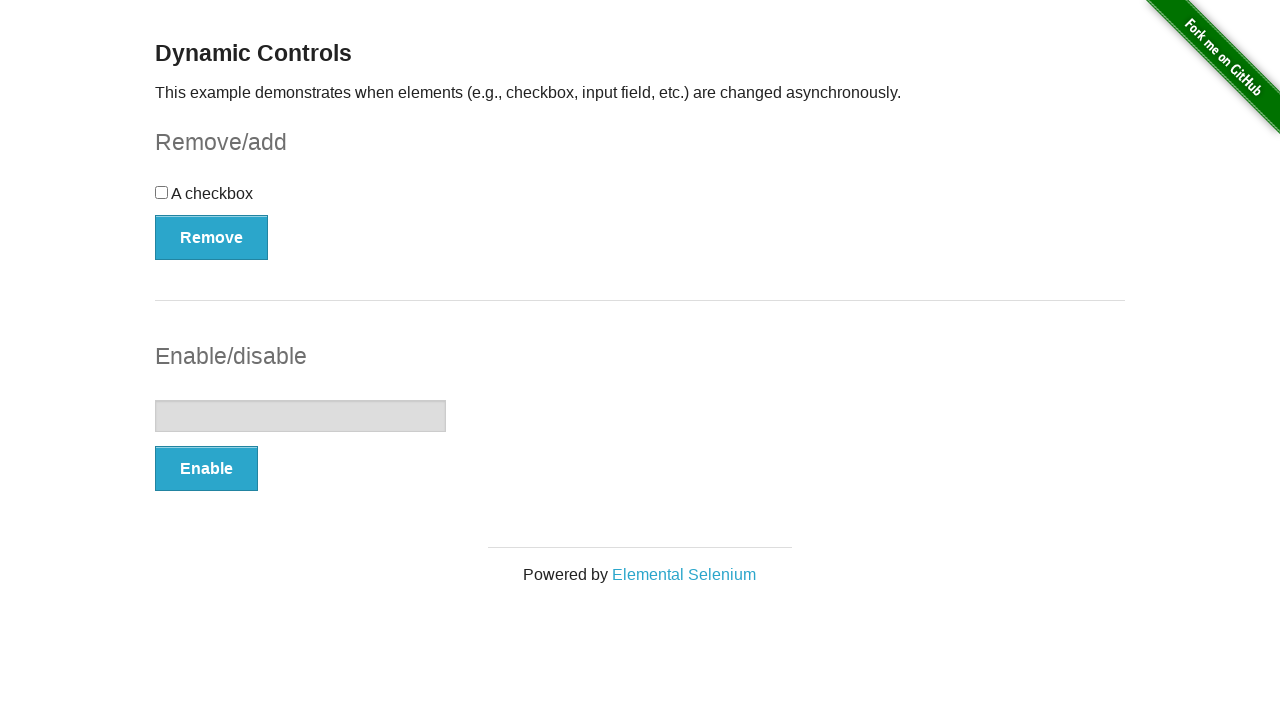

Clicked Enable button to enable the text field at (206, 469) on xpath=//button[contains(text(),'Enable')]
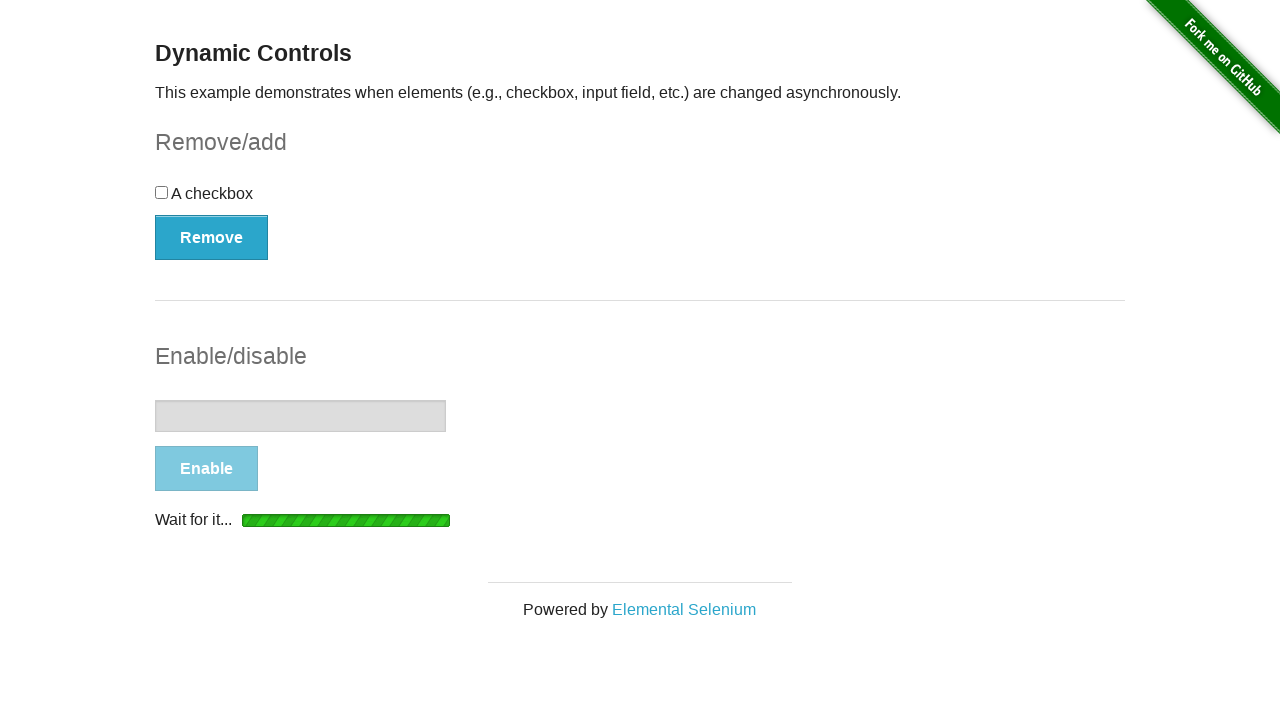

Text field became visible
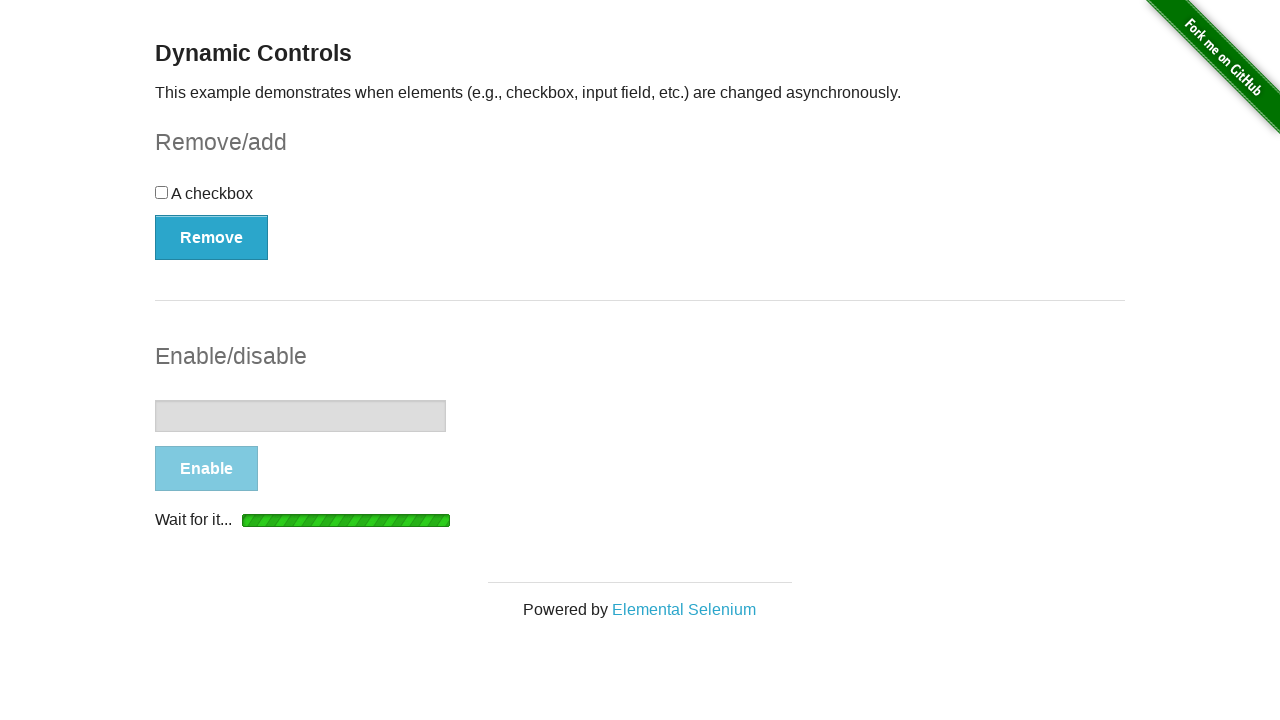

Text field is now enabled and ready for input
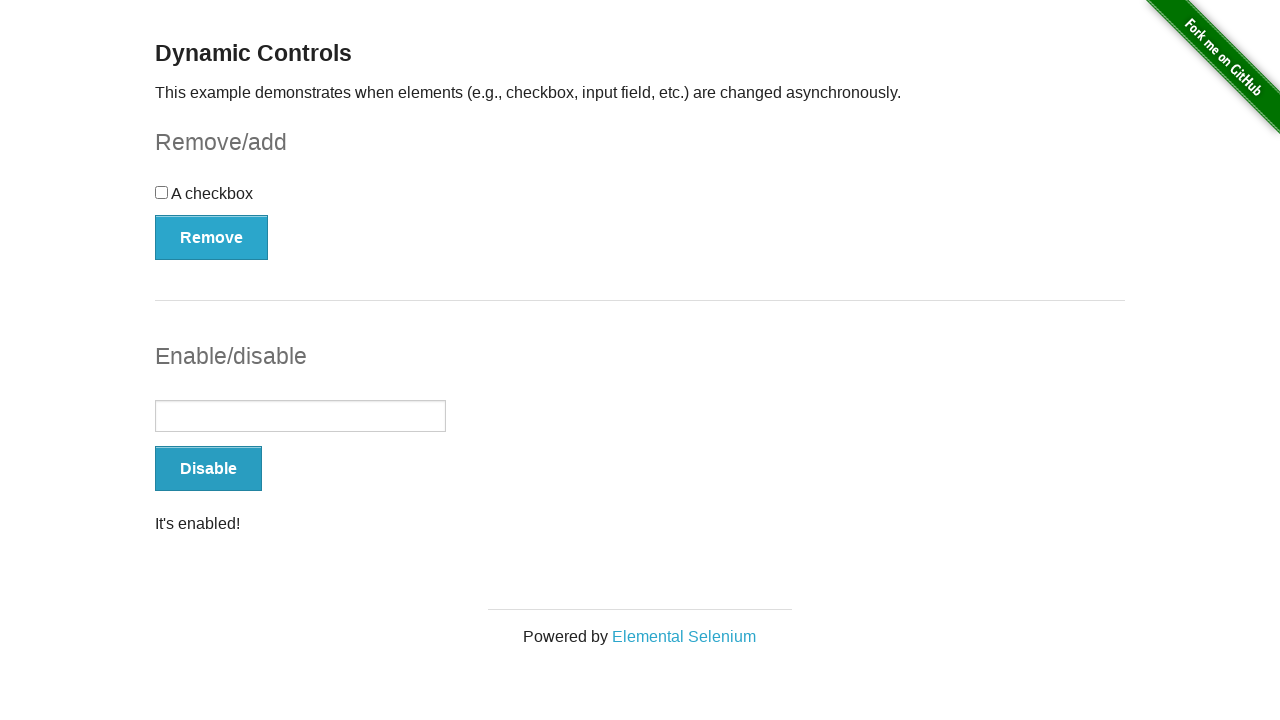

Filled text field with 'Text Field Test' on (//input)[2]
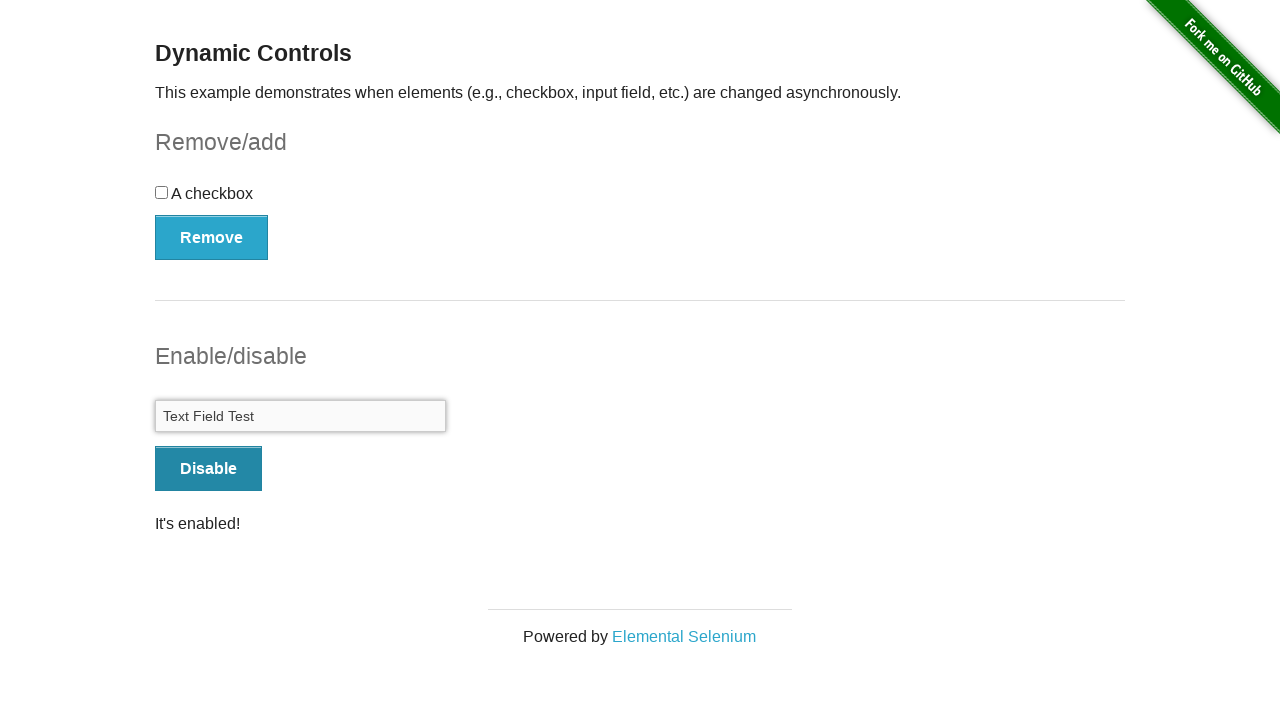

Verified text field contains expected value 'Text Field Test'
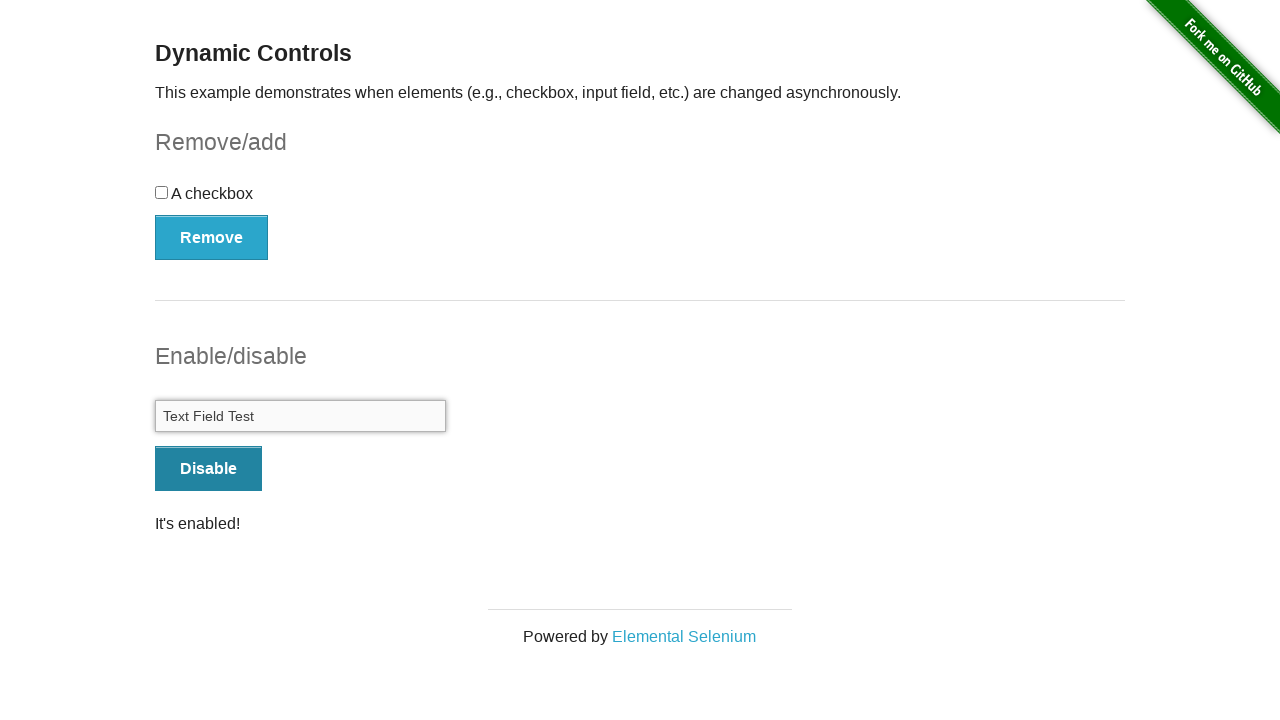

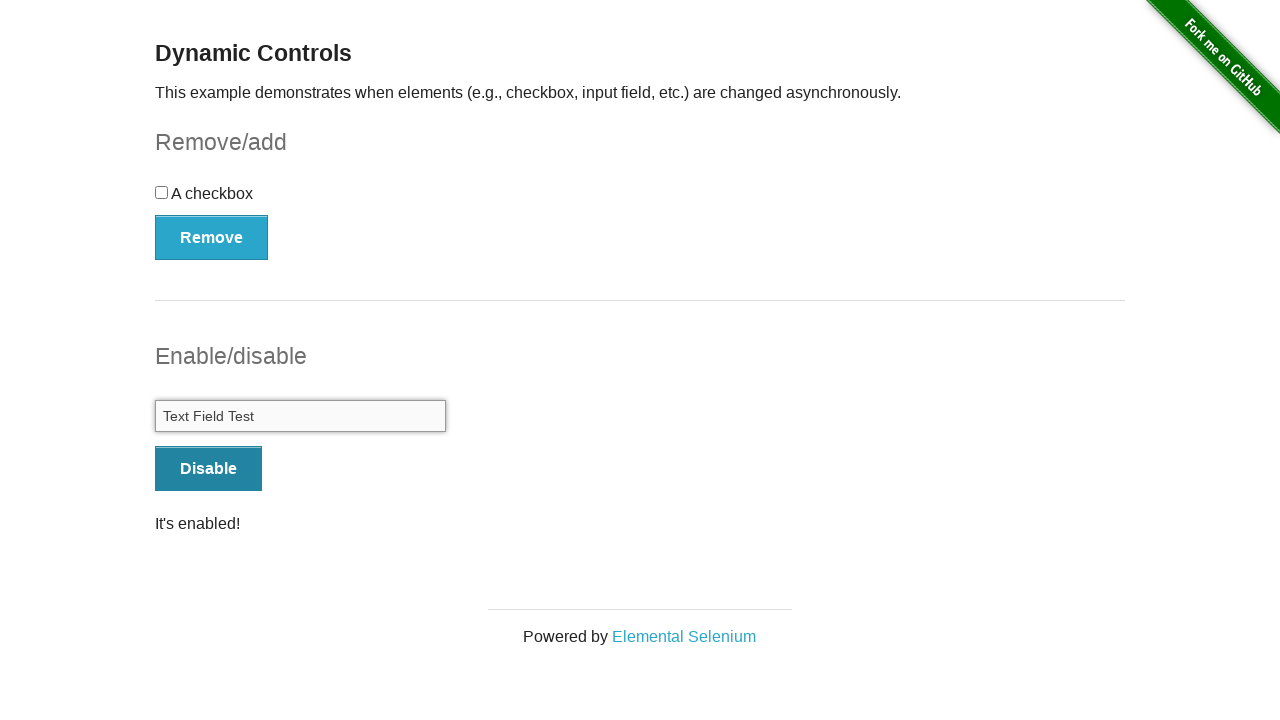